Tests the Python.org search functionality by entering "pycon" in the search field and pressing Enter to submit the search

Starting URL: http://www.python.org

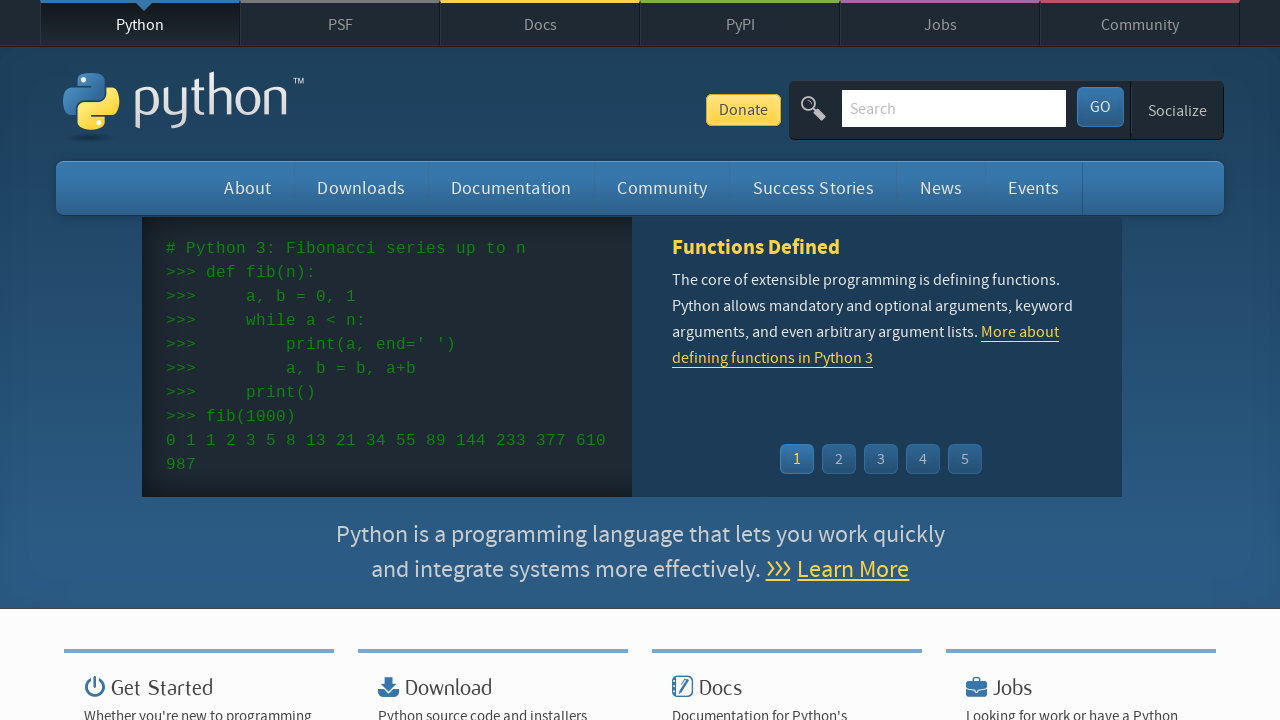

Filled search field with 'pycon' on input[name='q']
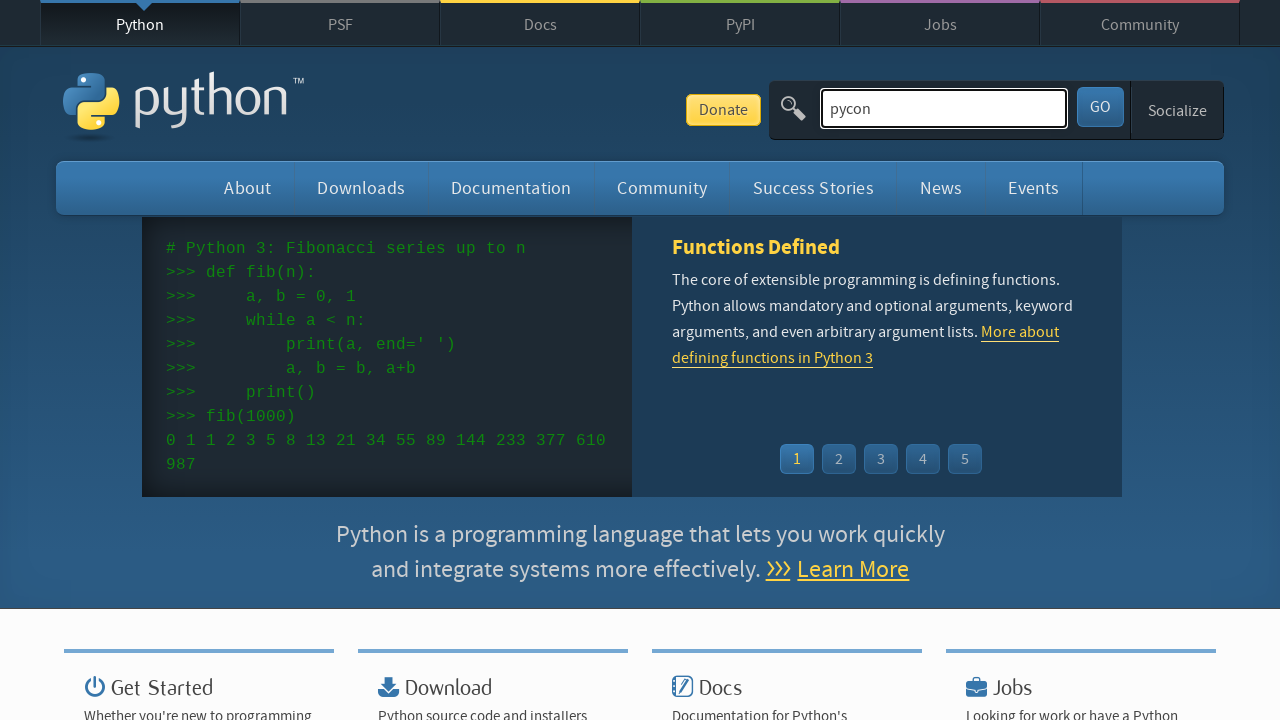

Pressed Enter to submit search query on input[name='q']
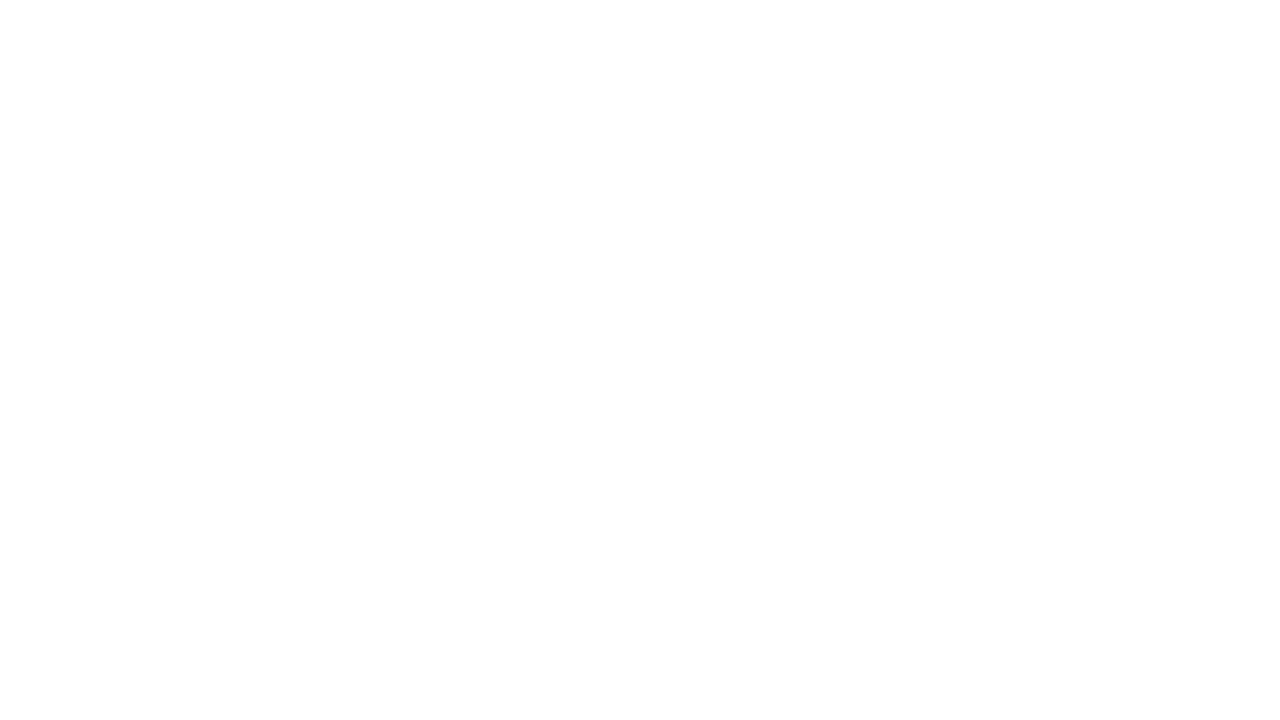

Search results loaded successfully
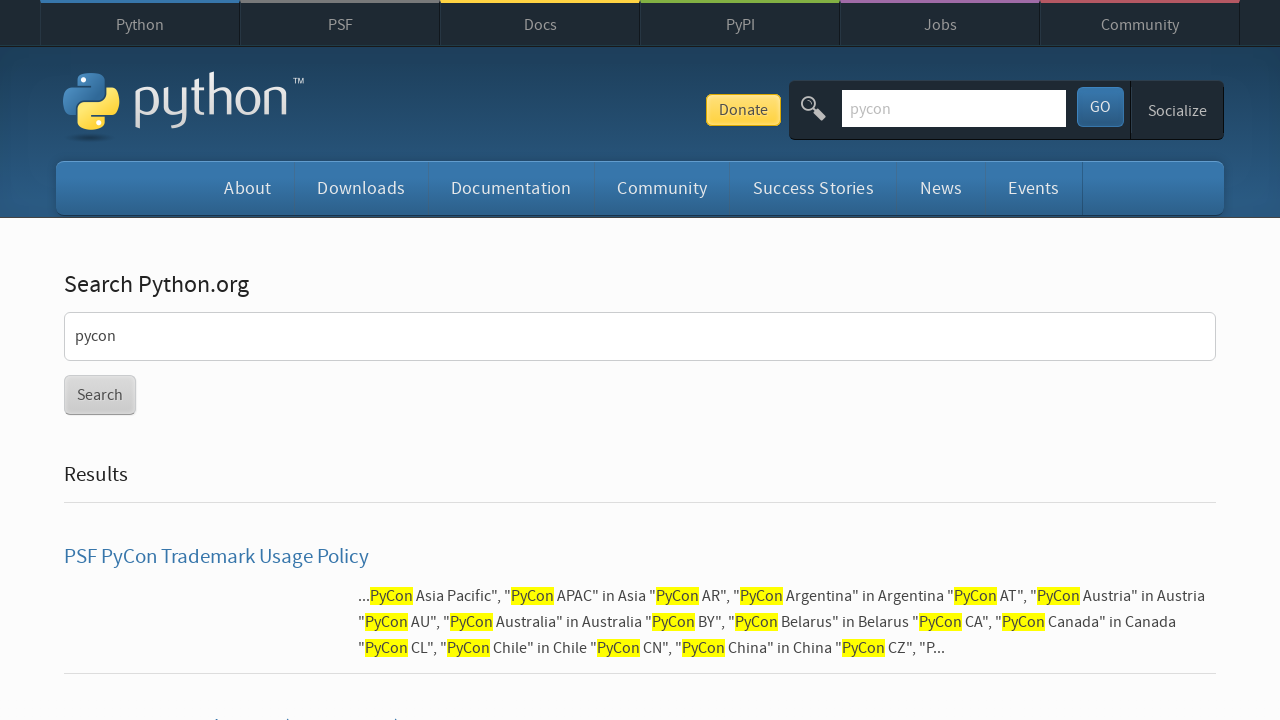

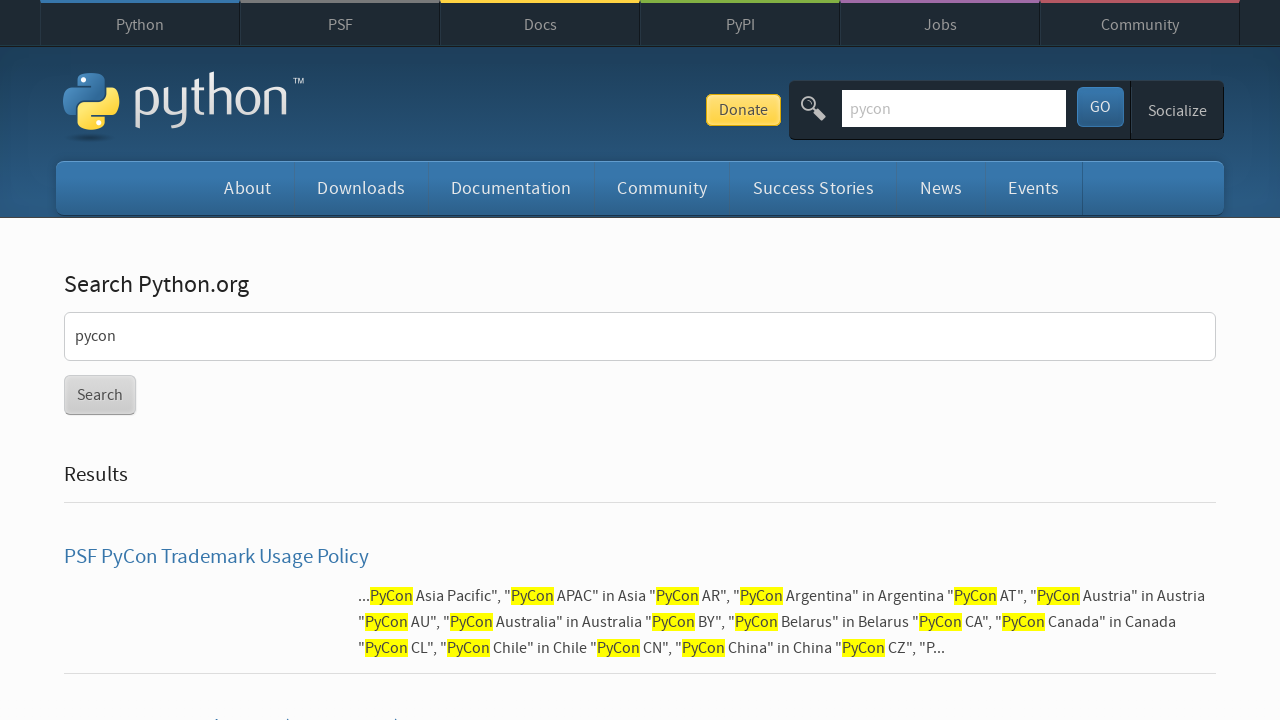